Tests that the Clear completed button displays correct text after marking an item complete

Starting URL: https://demo.playwright.dev/todomvc

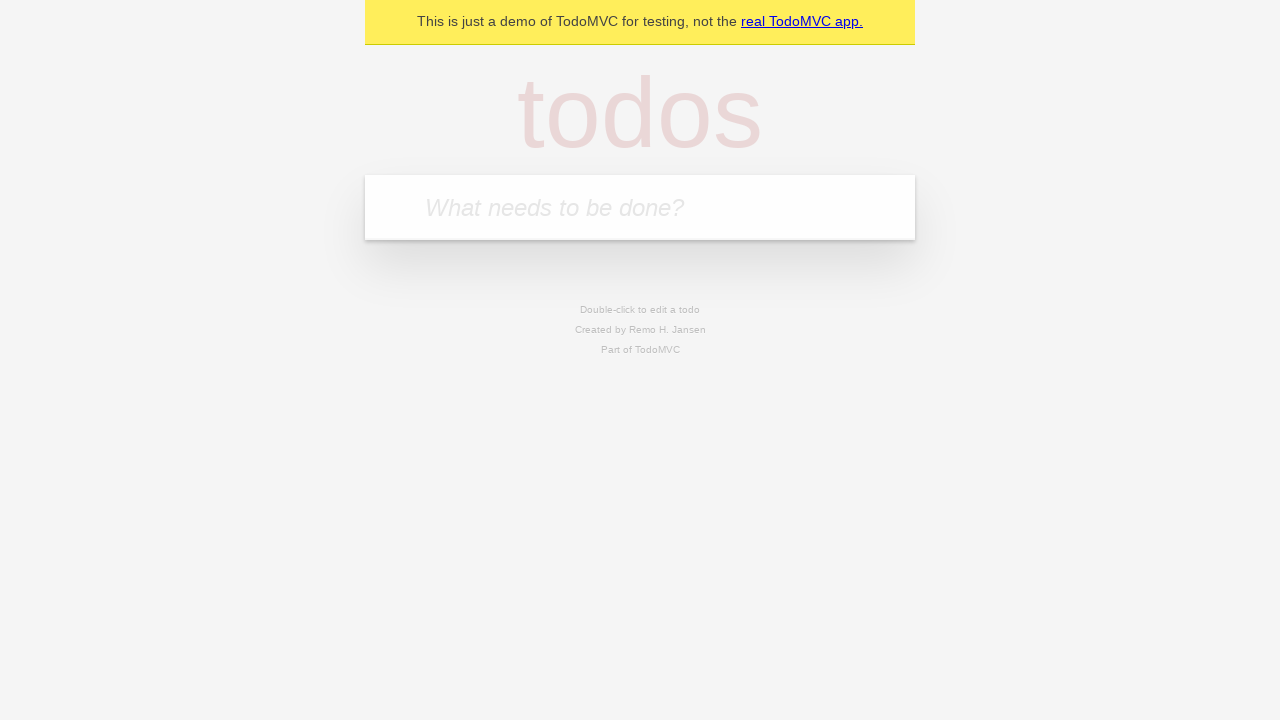

Filled todo input with 'buy some cheese' on internal:attr=[placeholder="What needs to be done?"i]
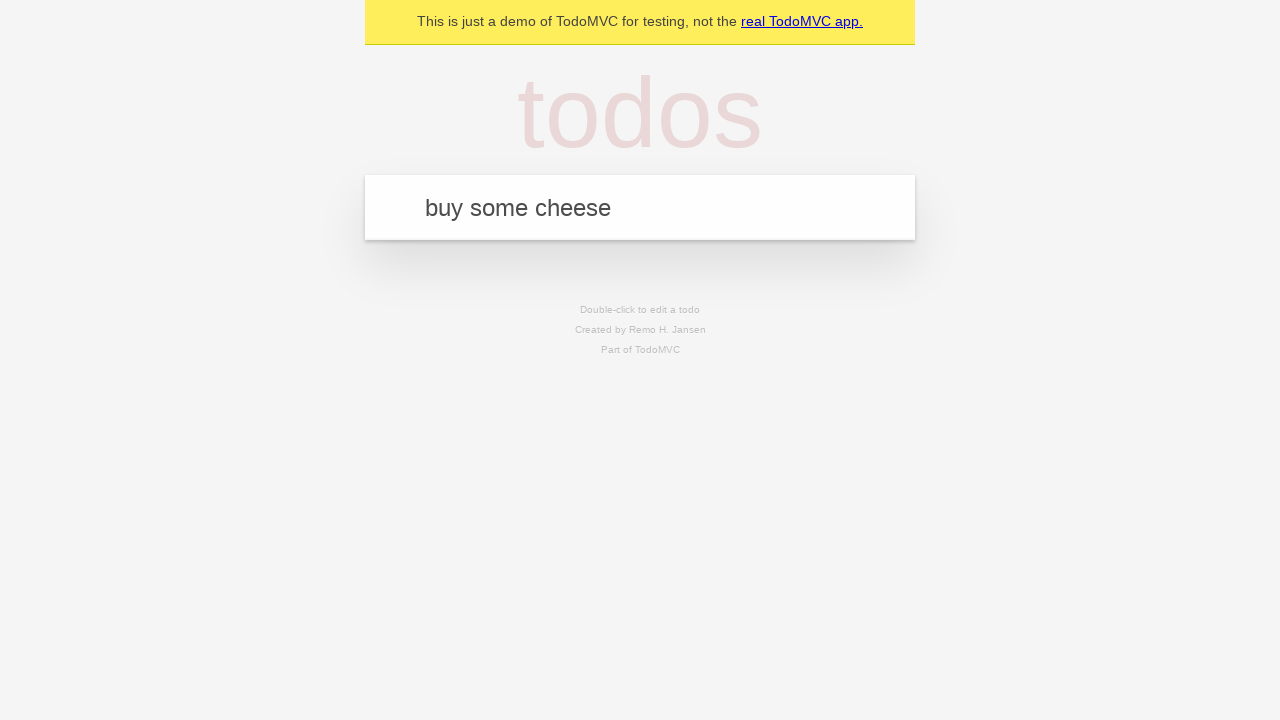

Pressed Enter to add first todo item on internal:attr=[placeholder="What needs to be done?"i]
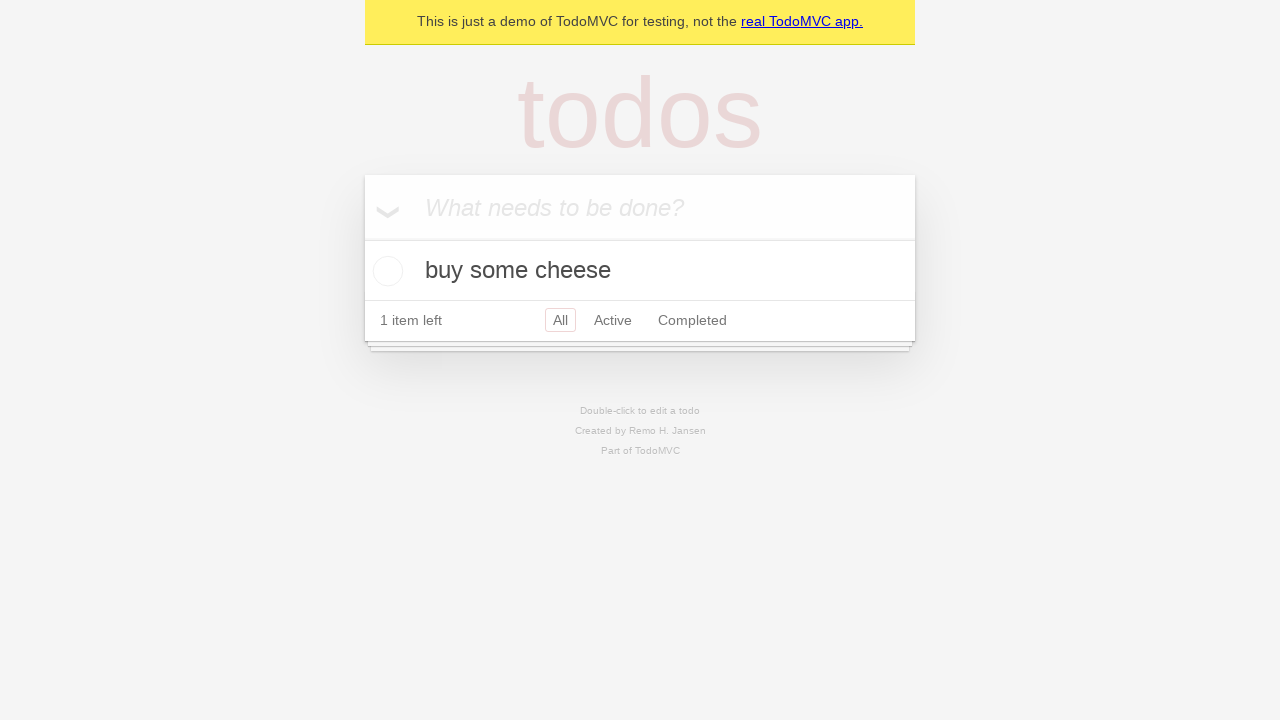

Filled todo input with 'feed the cat' on internal:attr=[placeholder="What needs to be done?"i]
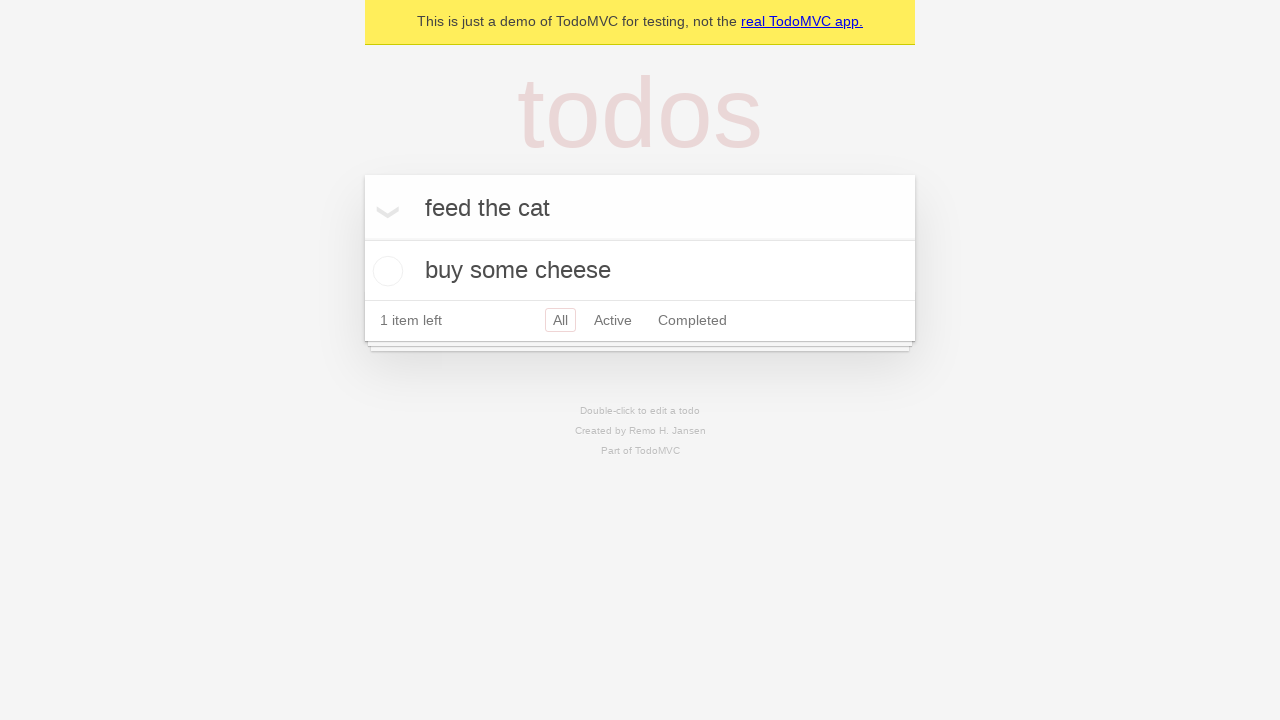

Pressed Enter to add second todo item on internal:attr=[placeholder="What needs to be done?"i]
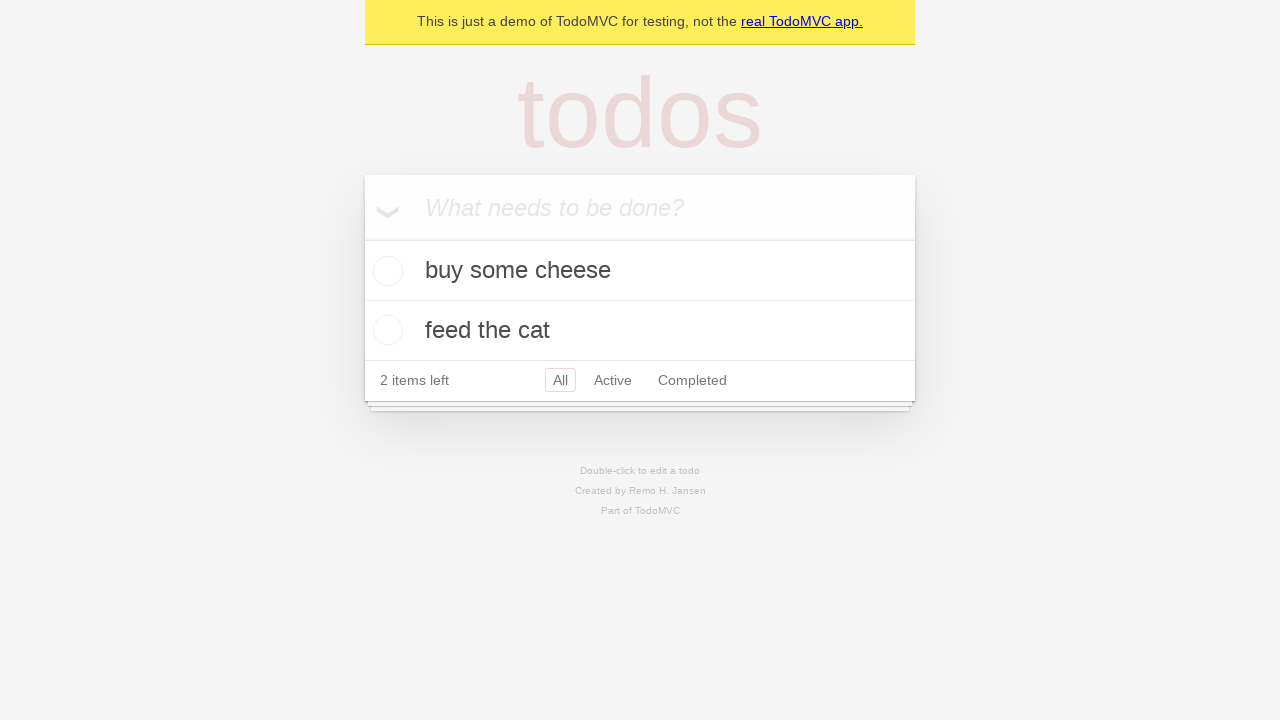

Filled todo input with 'book a doctors appointment' on internal:attr=[placeholder="What needs to be done?"i]
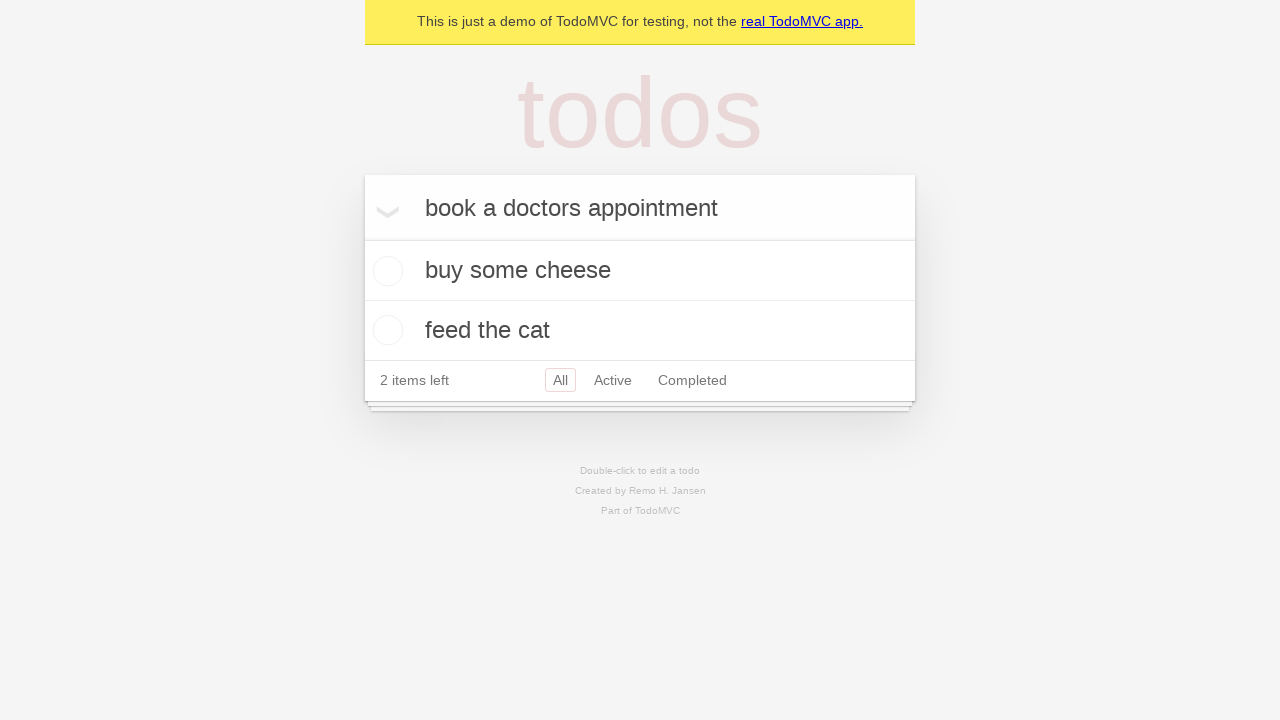

Pressed Enter to add third todo item on internal:attr=[placeholder="What needs to be done?"i]
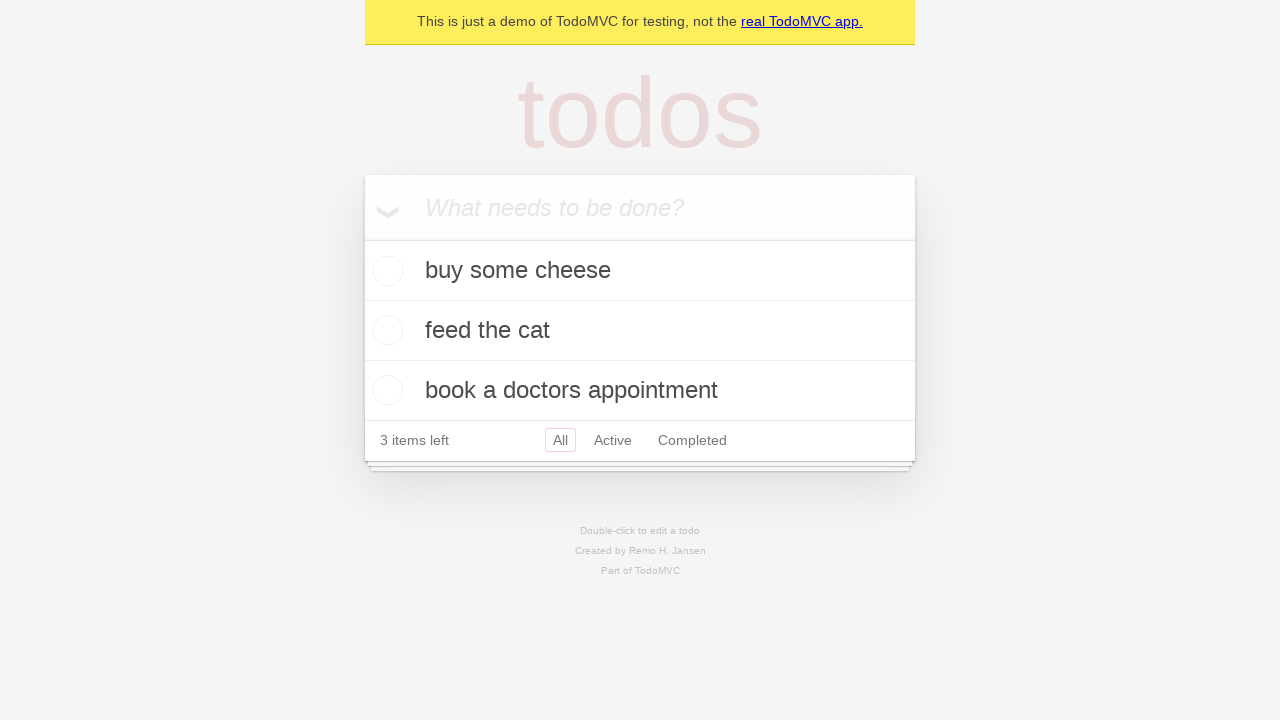

Waited for third todo item to appear in the list
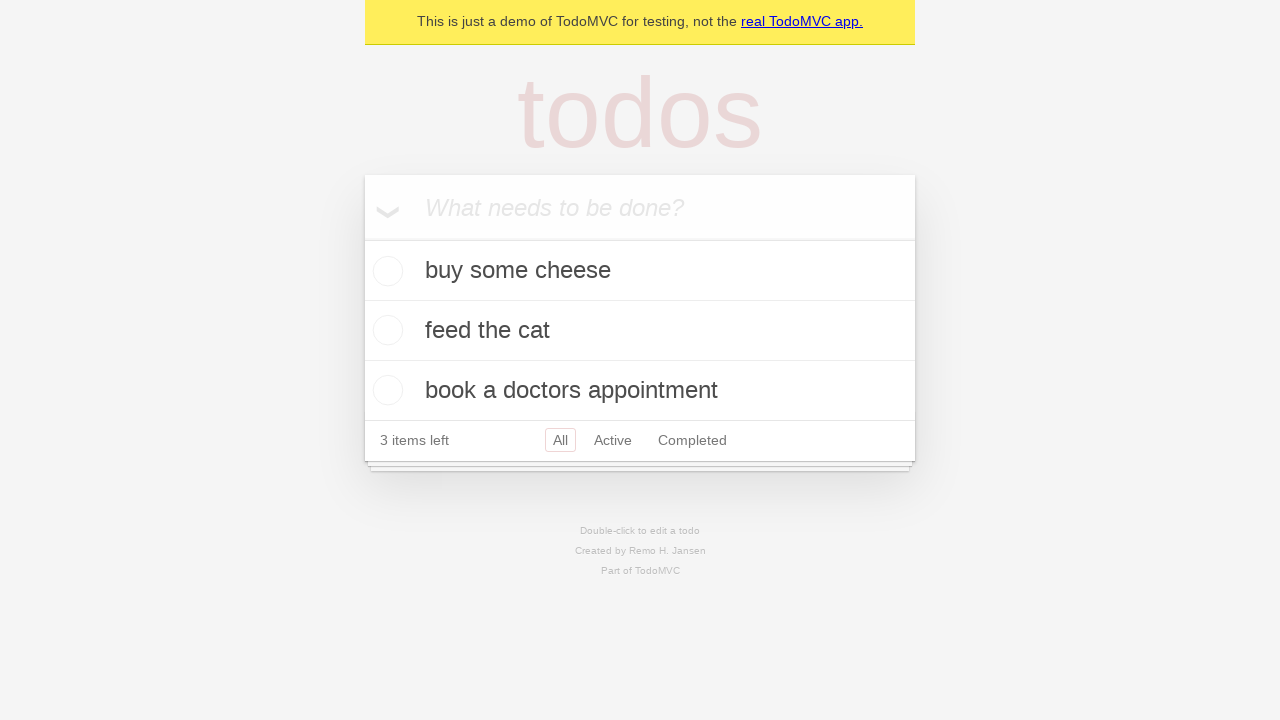

Marked first todo item as complete by clicking checkbox at (385, 271) on .todo-list li .toggle >> nth=0
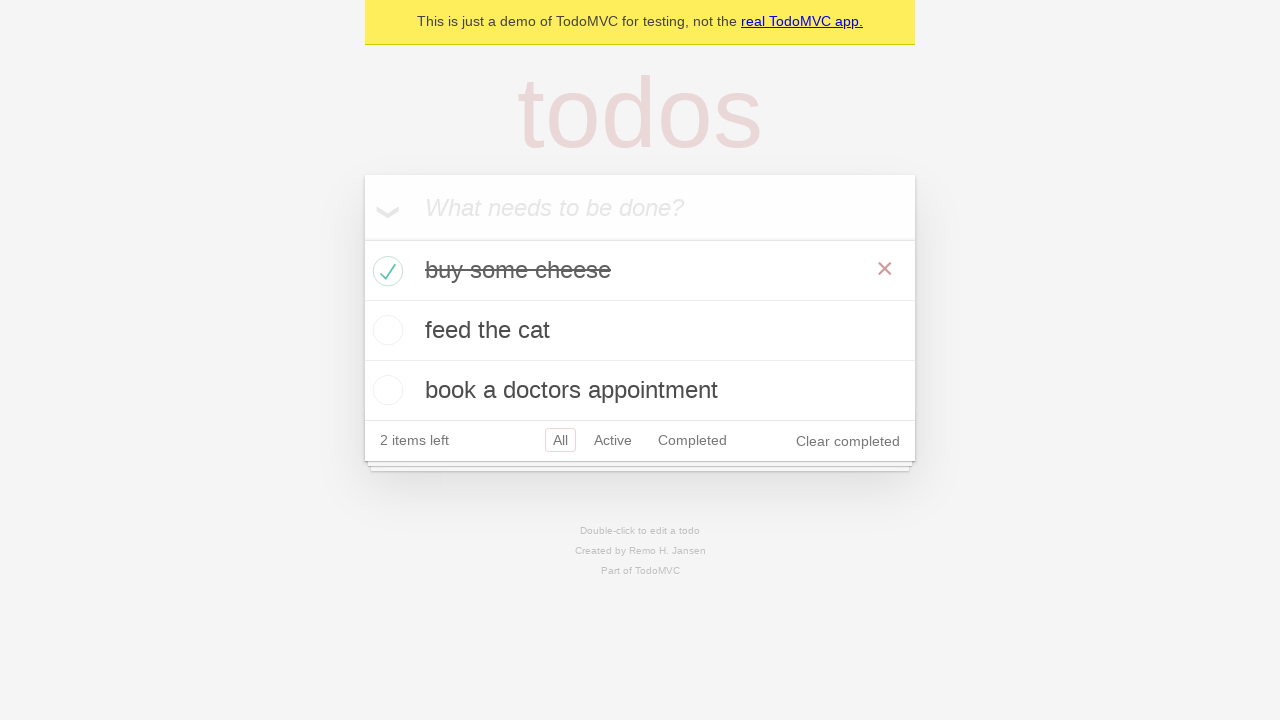

Waited for Clear completed button to appear
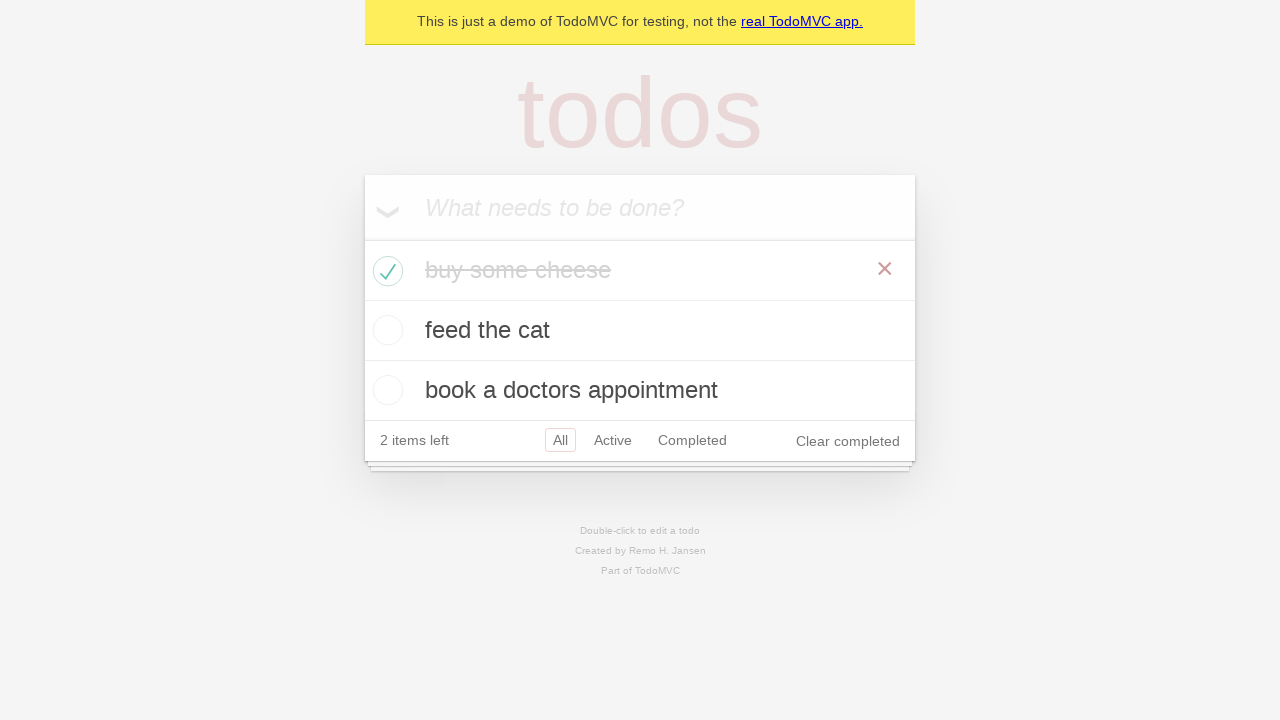

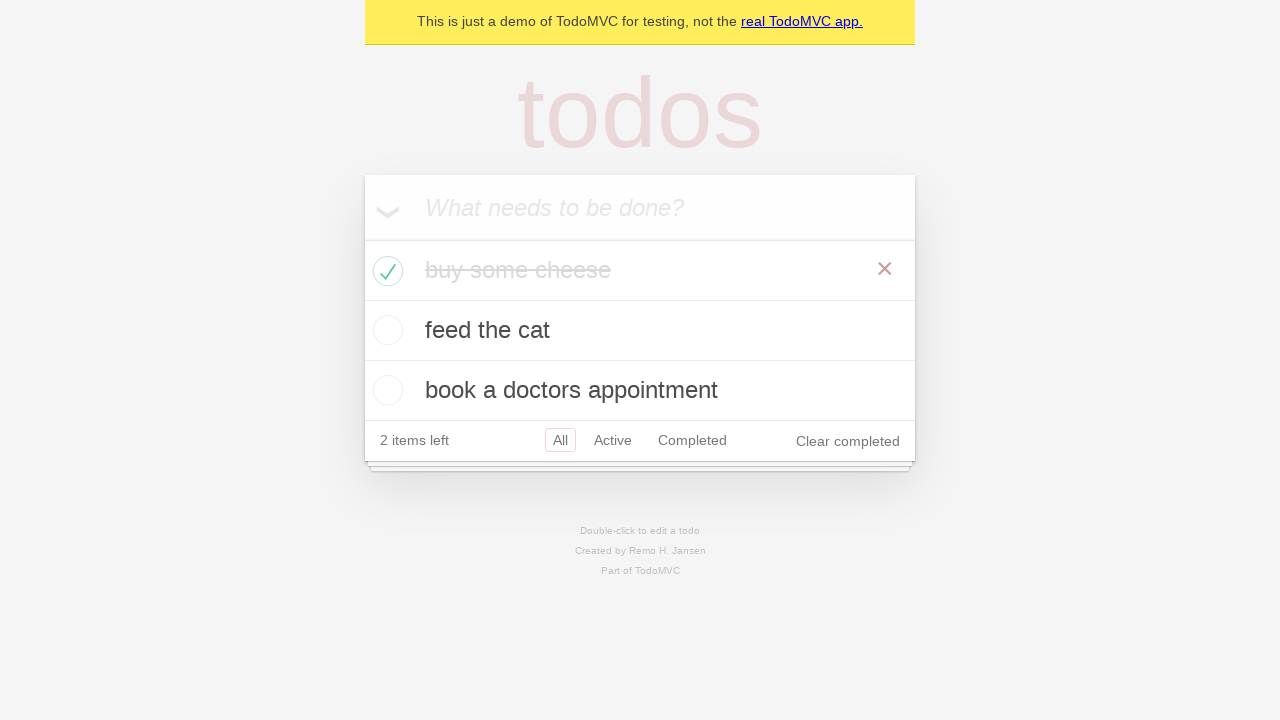